Tests a sign-up form by filling in first name, last name, and email fields, then clicking the submit button

Starting URL: http://secure-retreat-92358.herokuapp.com/

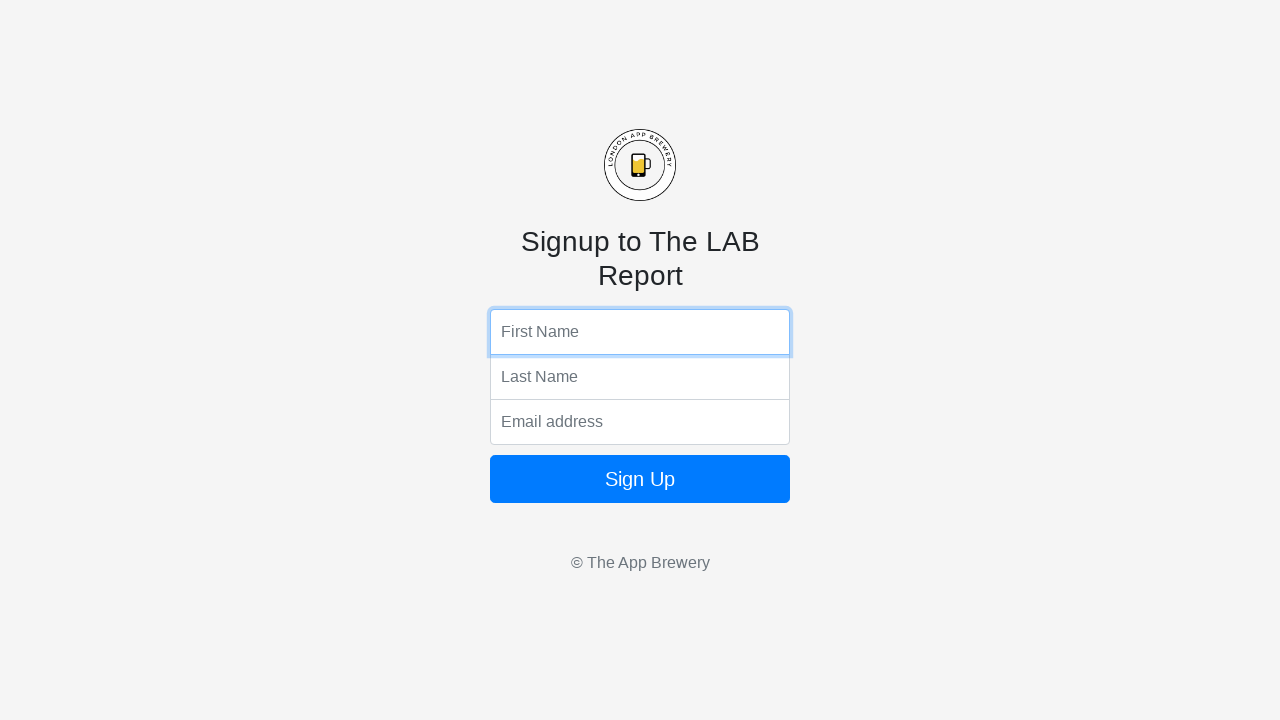

Filled first name field with 'John' on input[name='fName']
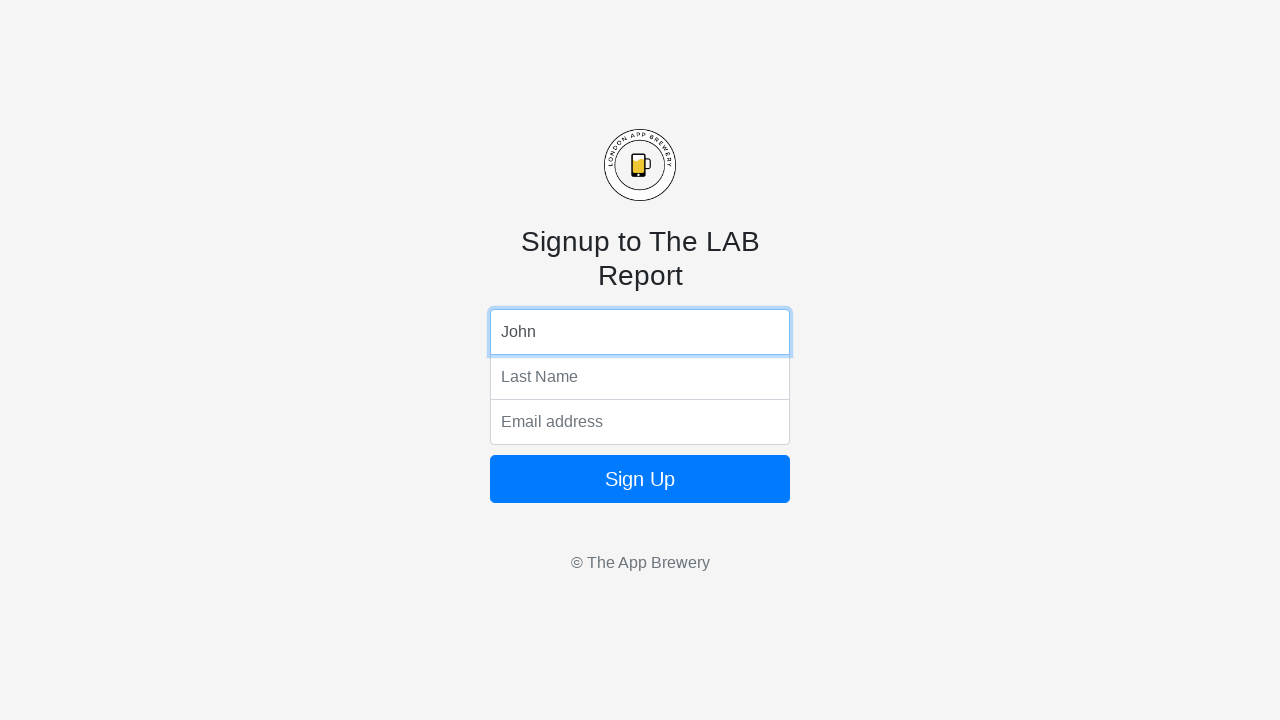

Filled last name field with 'Smith' on input[name='lName']
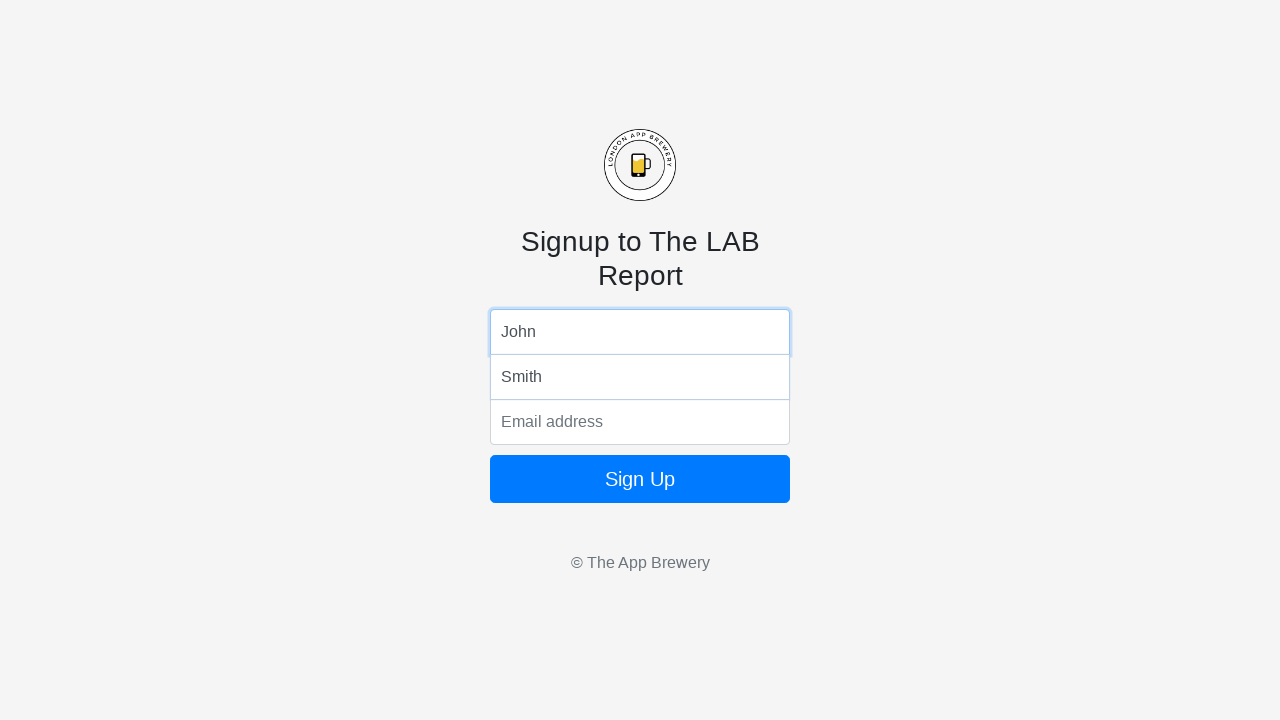

Filled email field with 'john.smith@example.com' on input[name='email']
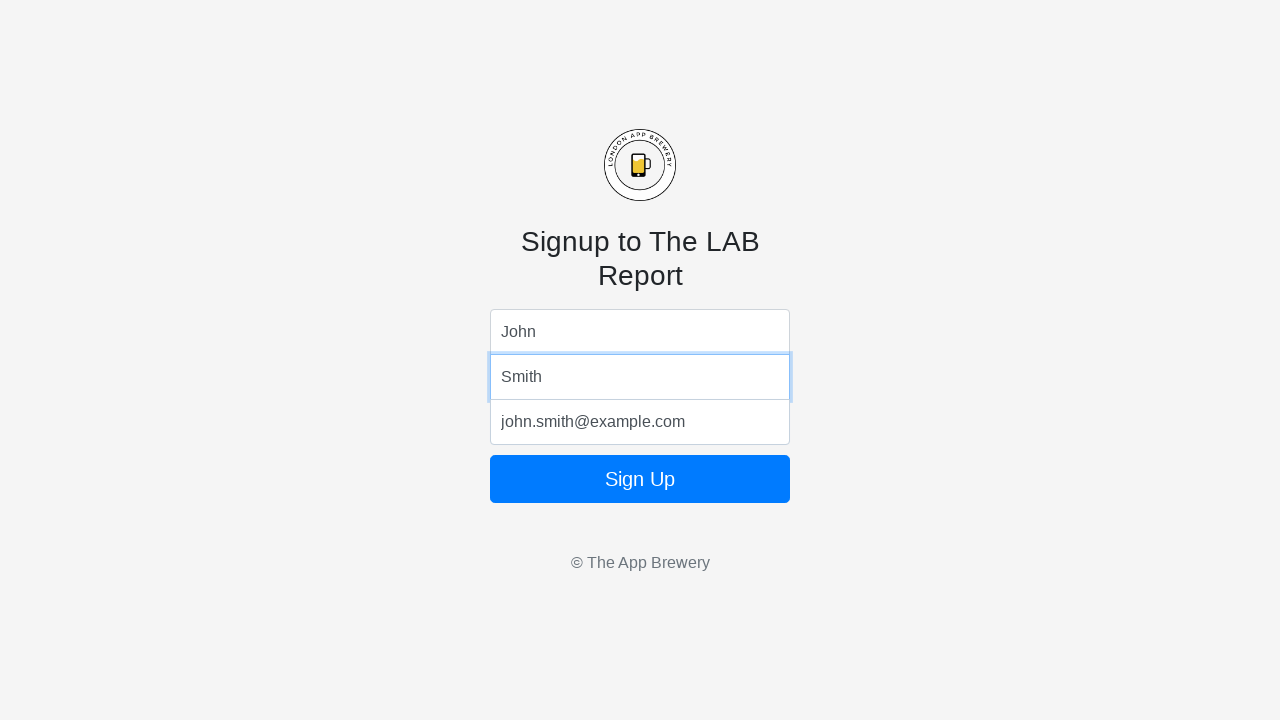

Clicked submit button to complete sign-up form at (640, 479) on form button
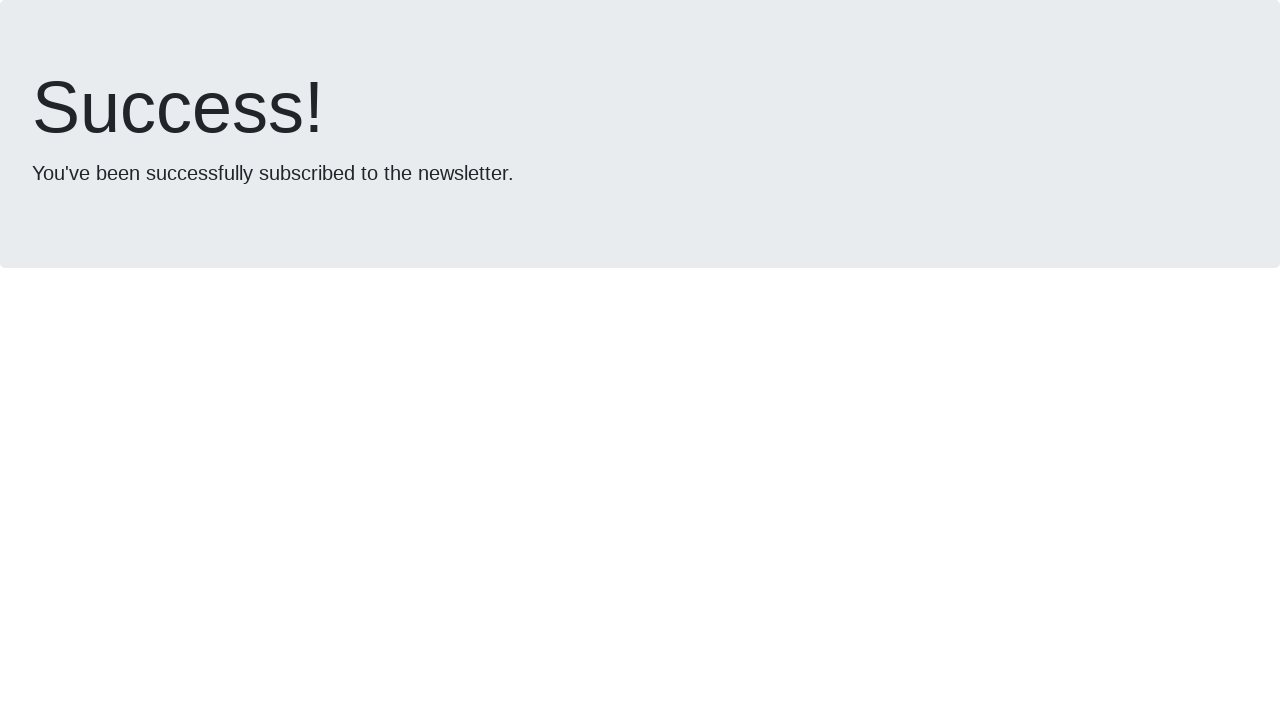

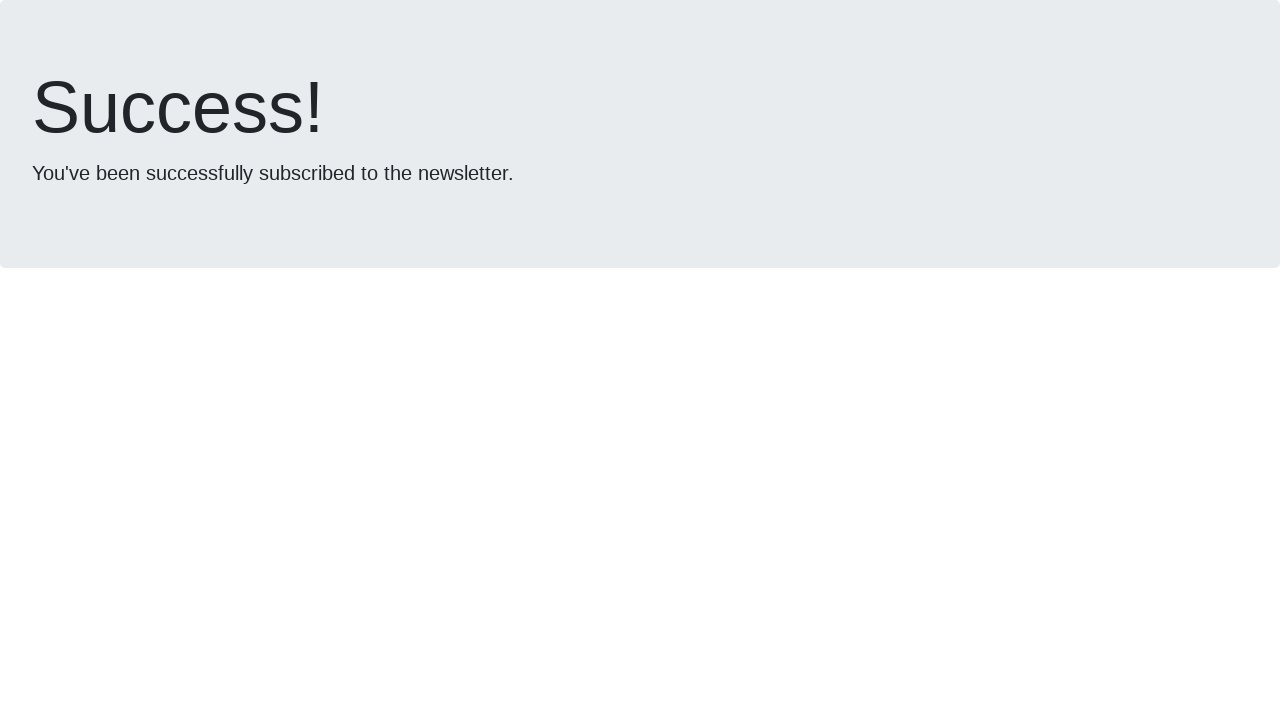